Tests editing a todo item by double-clicking and entering new text

Starting URL: https://demo.playwright.dev/todomvc

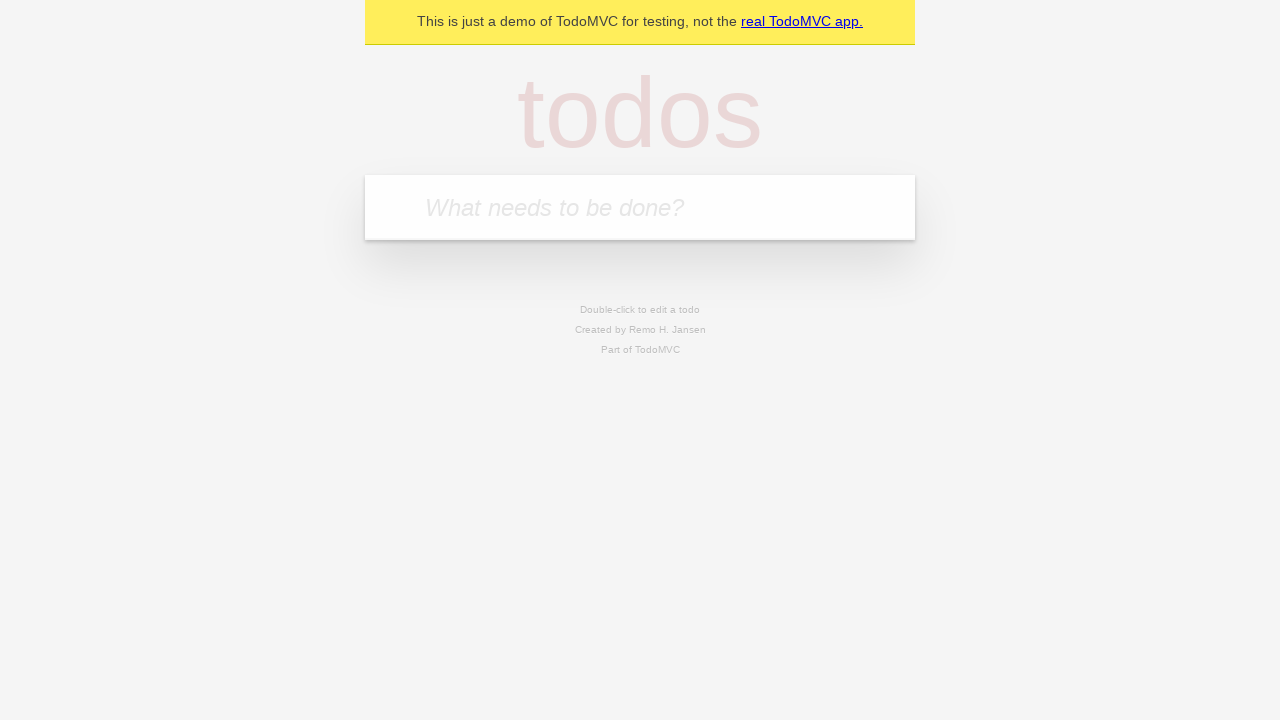

Filled first todo input with 'buy some cheese' on internal:attr=[placeholder="What needs to be done?"i]
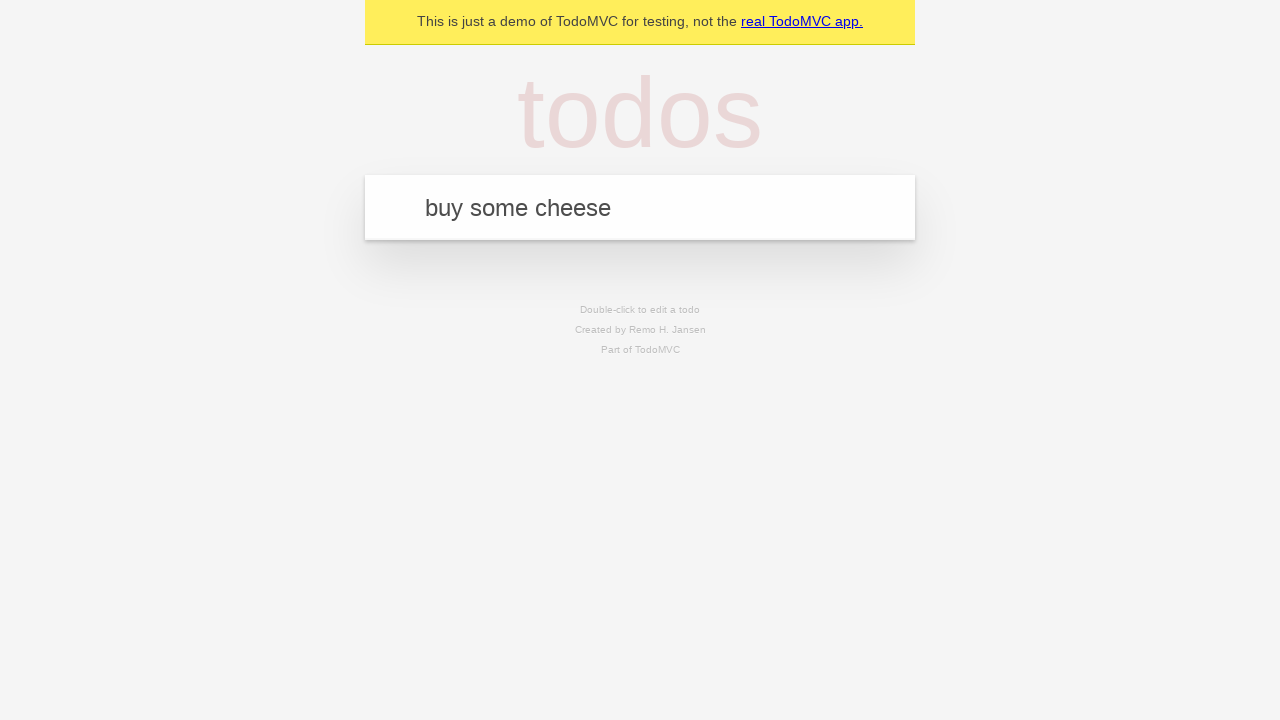

Pressed Enter to create first todo item on internal:attr=[placeholder="What needs to be done?"i]
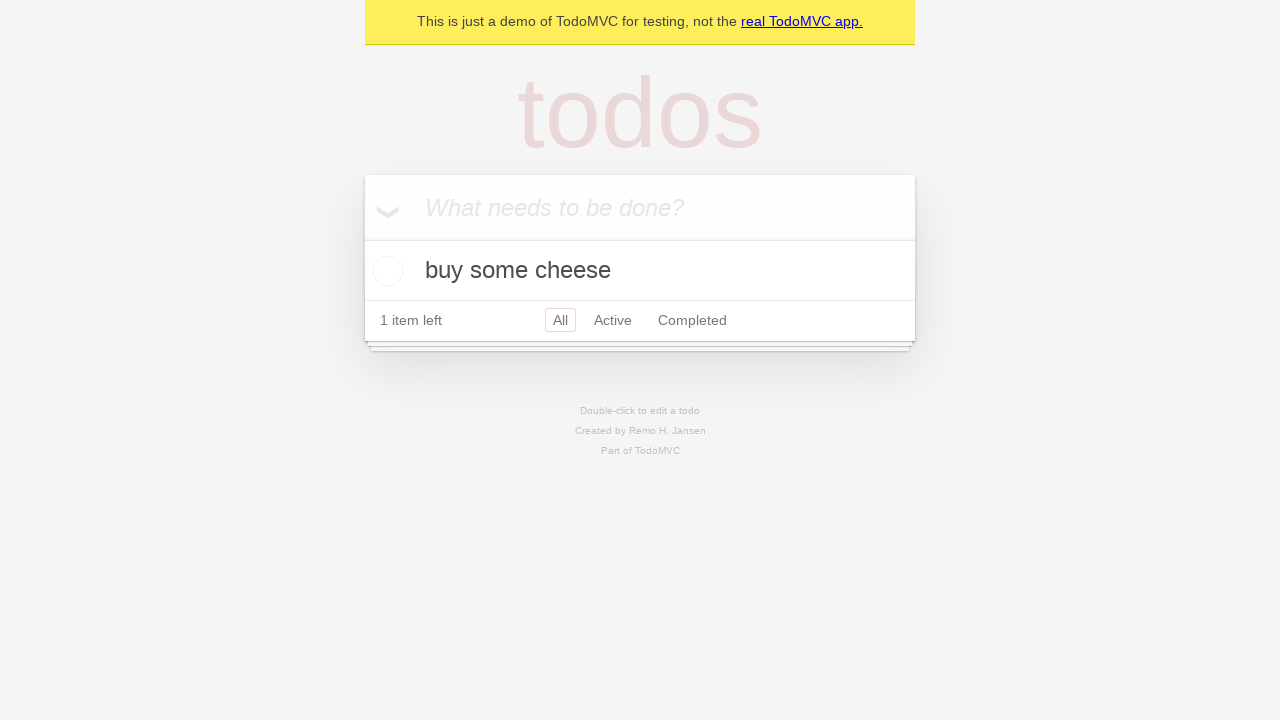

Filled second todo input with 'feed the cat' on internal:attr=[placeholder="What needs to be done?"i]
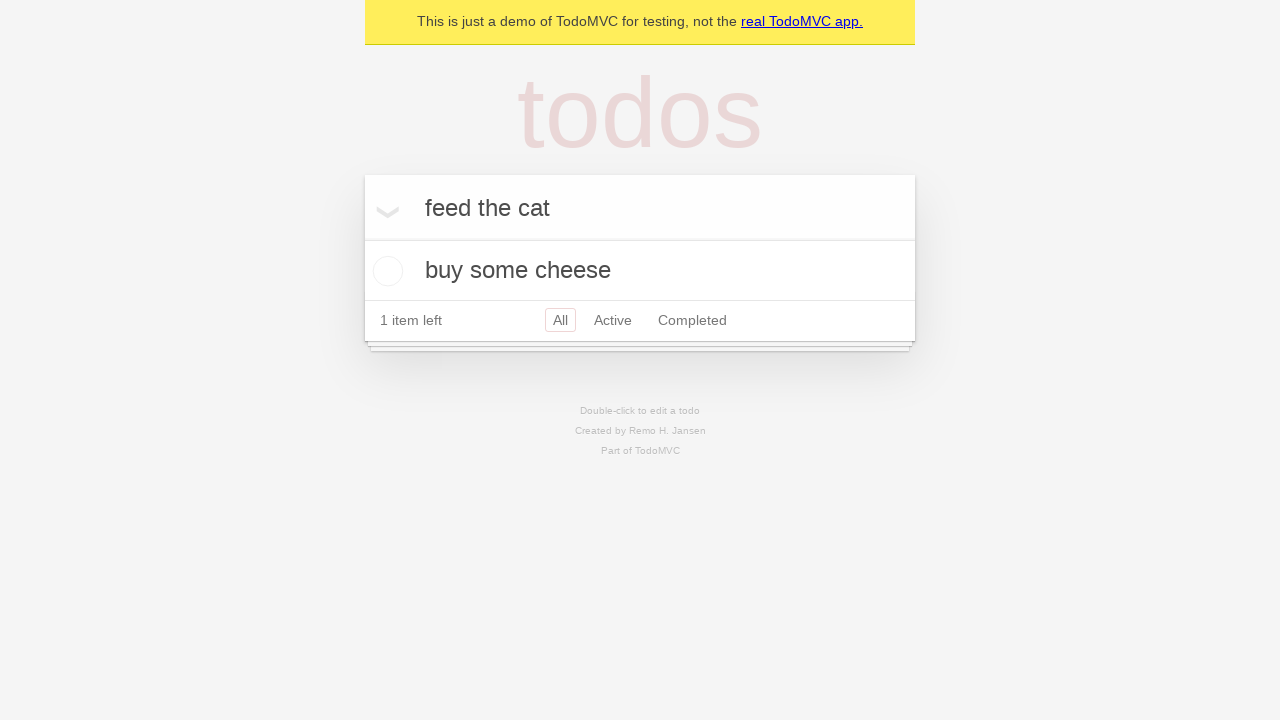

Pressed Enter to create second todo item on internal:attr=[placeholder="What needs to be done?"i]
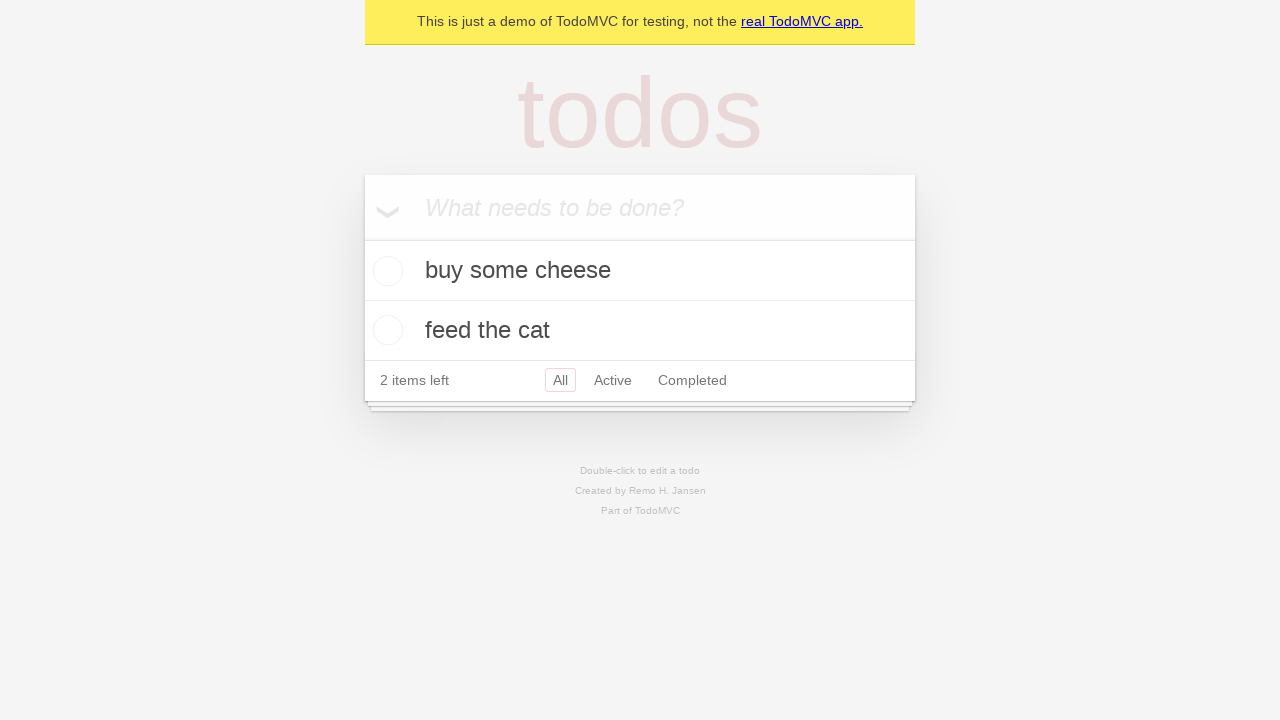

Filled third todo input with 'book a doctors appointment' on internal:attr=[placeholder="What needs to be done?"i]
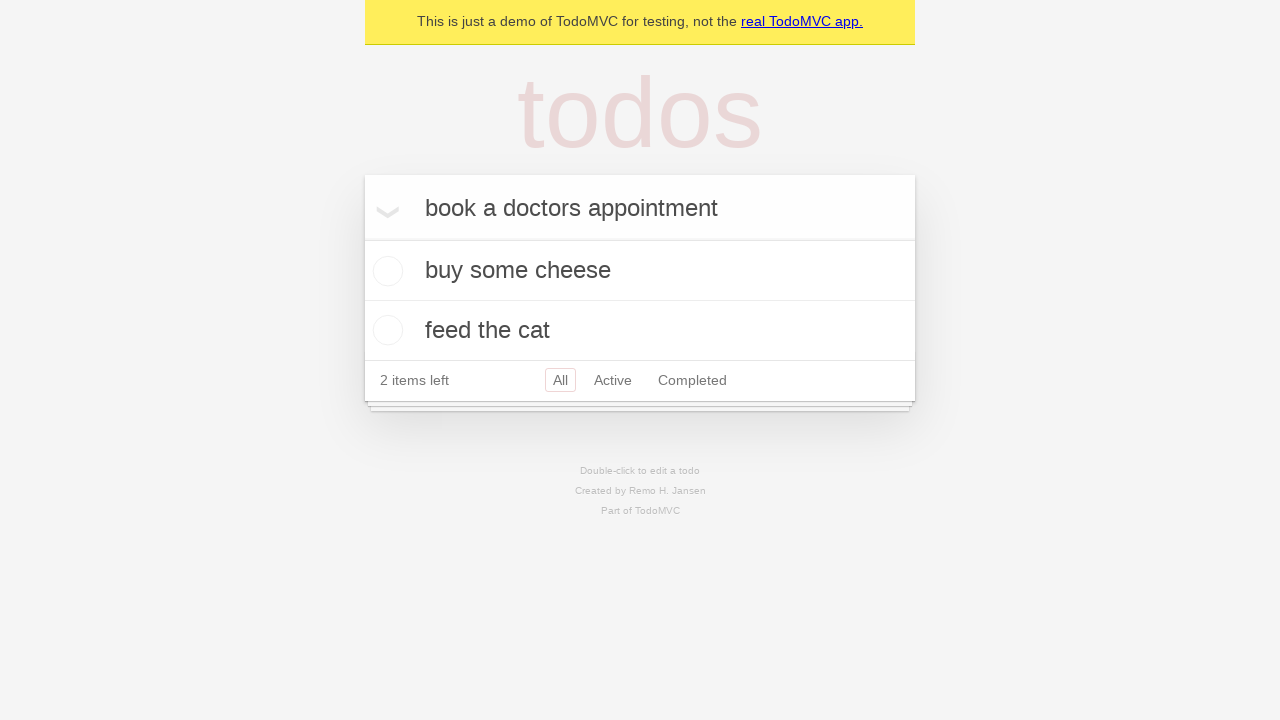

Pressed Enter to create third todo item on internal:attr=[placeholder="What needs to be done?"i]
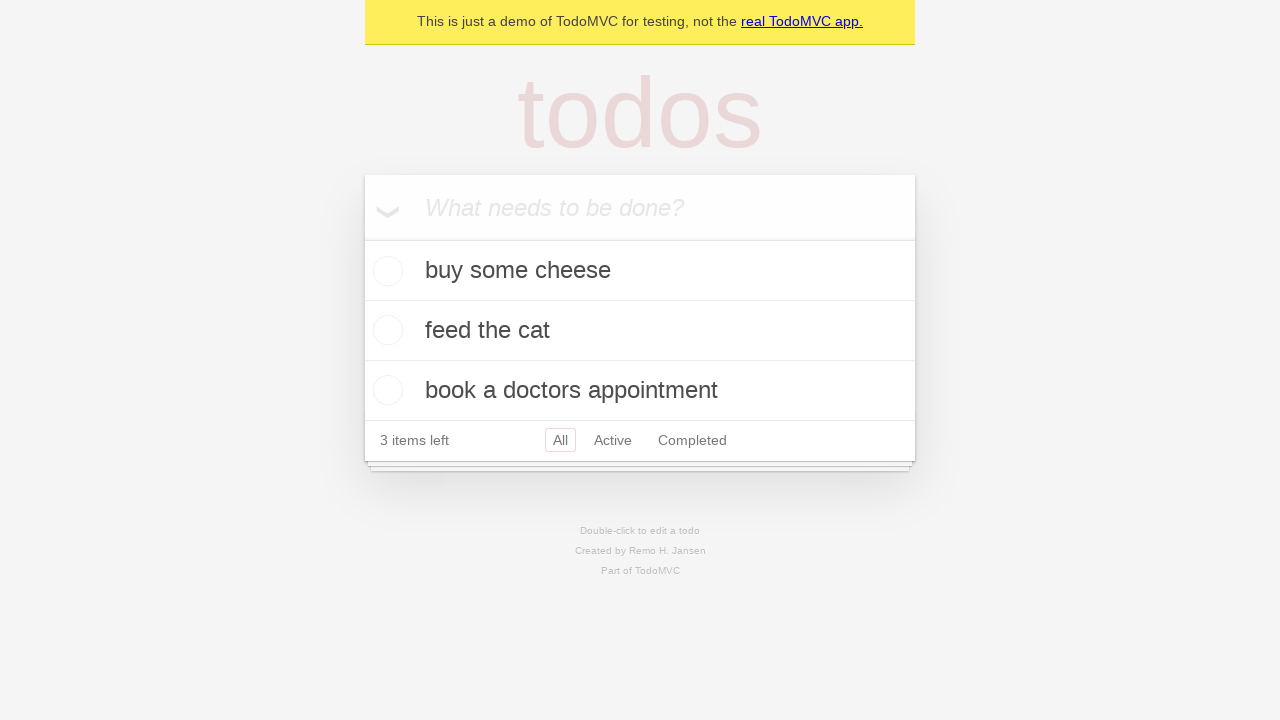

Waited for all three todo items to appear in the DOM
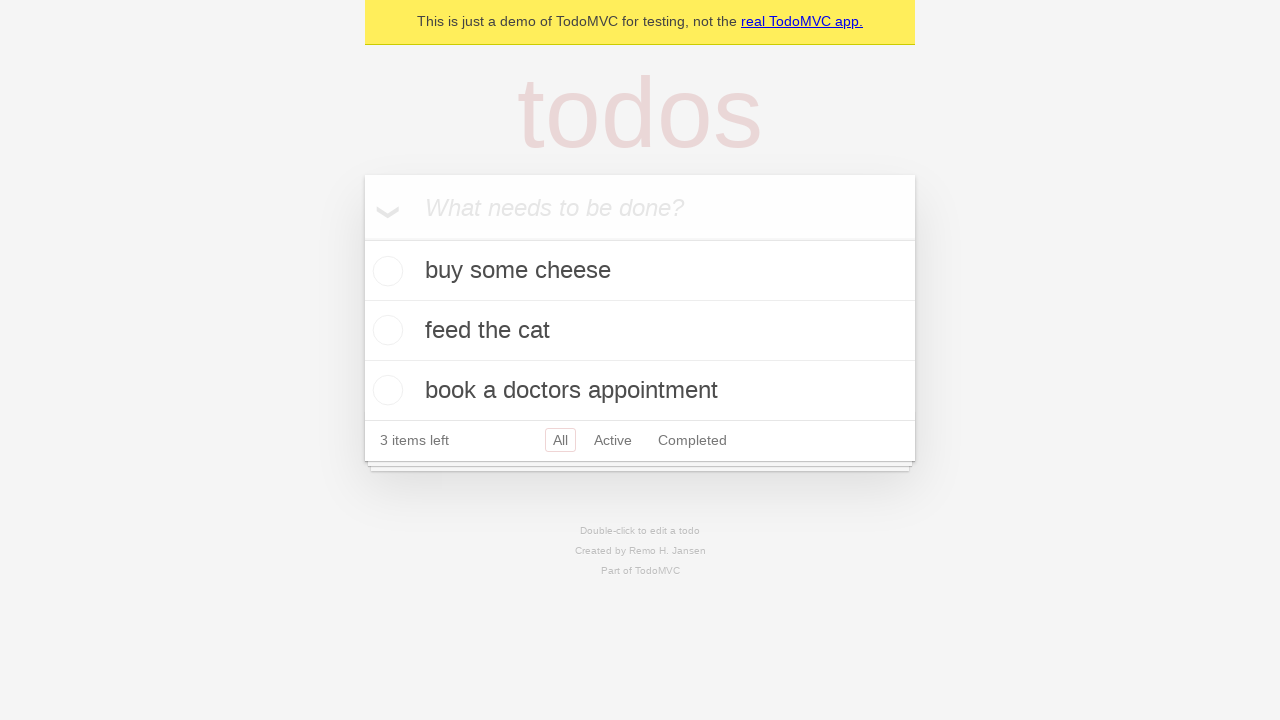

Double-clicked second todo item to enter edit mode at (640, 331) on internal:testid=[data-testid="todo-item"s] >> nth=1
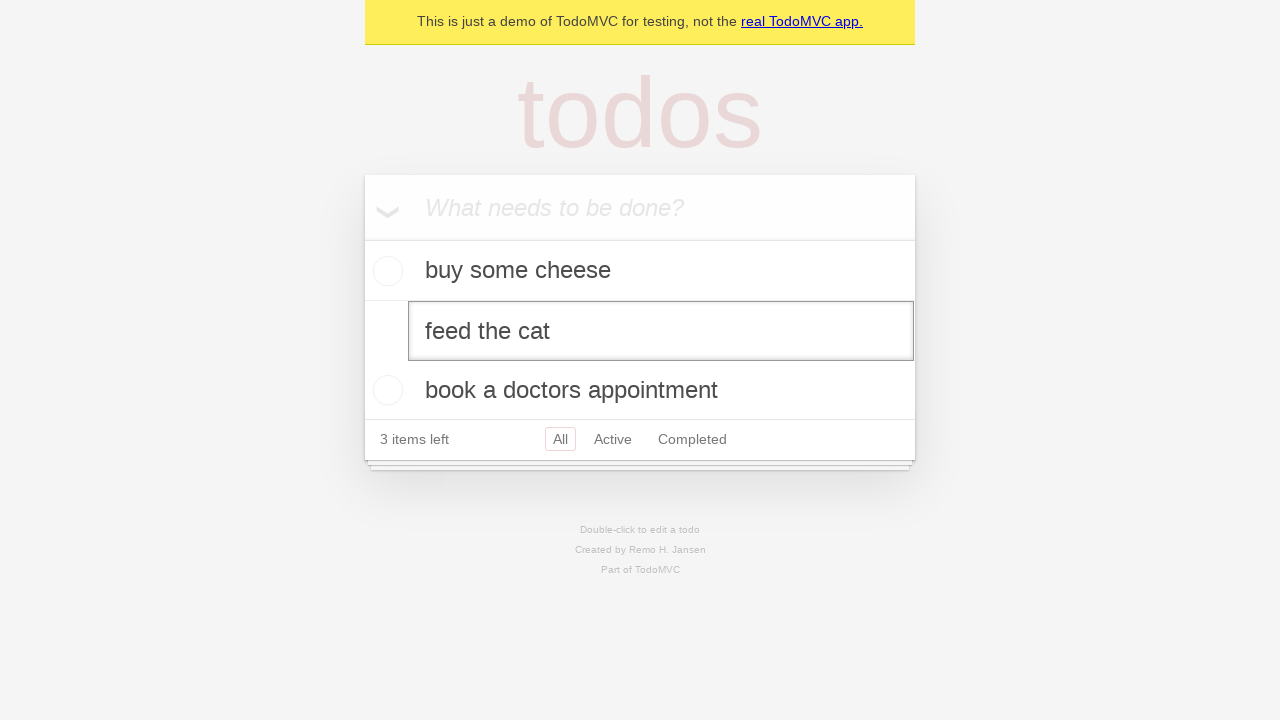

Filled edit textbox with new value 'buy some sausages' on internal:testid=[data-testid="todo-item"s] >> nth=1 >> internal:role=textbox[nam
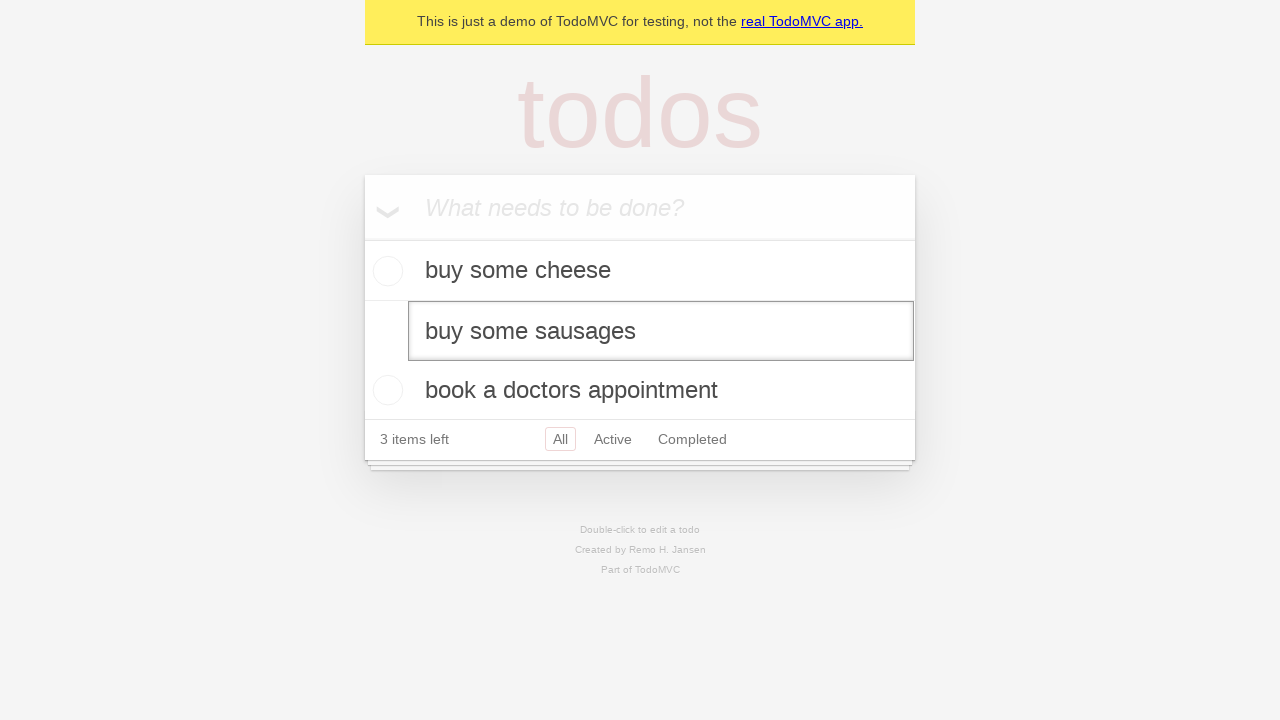

Pressed Enter to save the edited todo item on internal:testid=[data-testid="todo-item"s] >> nth=1 >> internal:role=textbox[nam
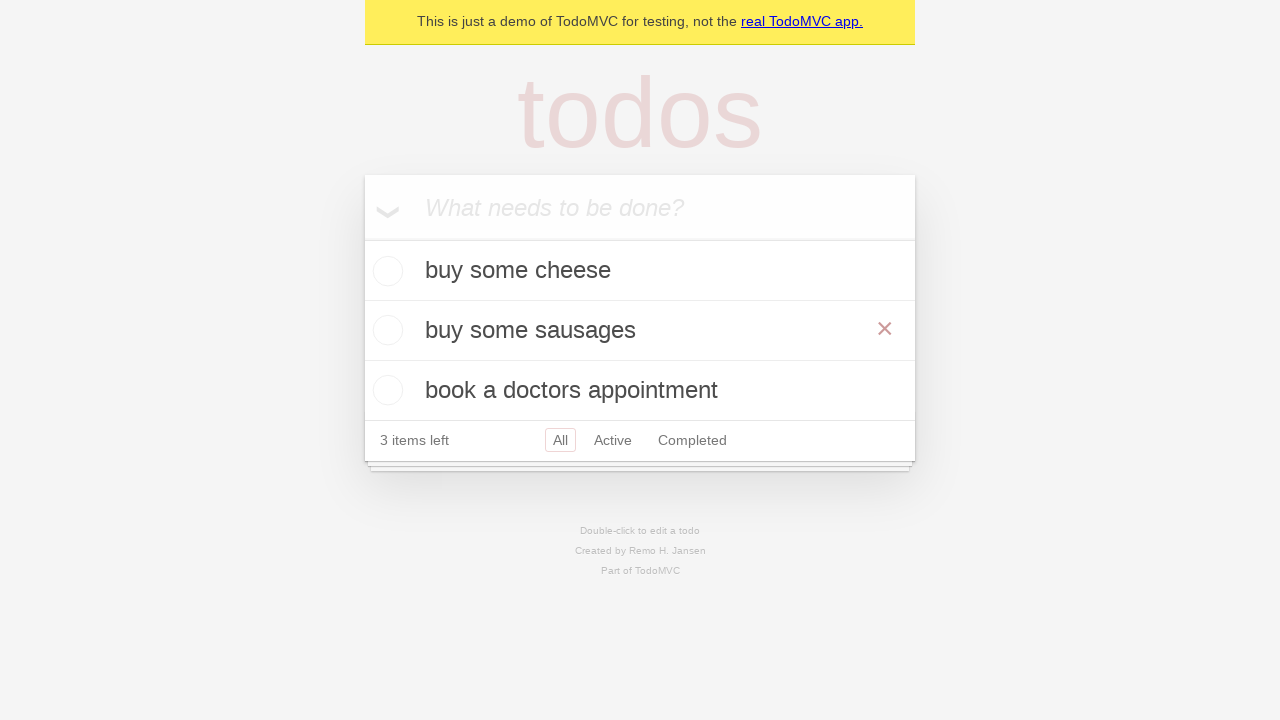

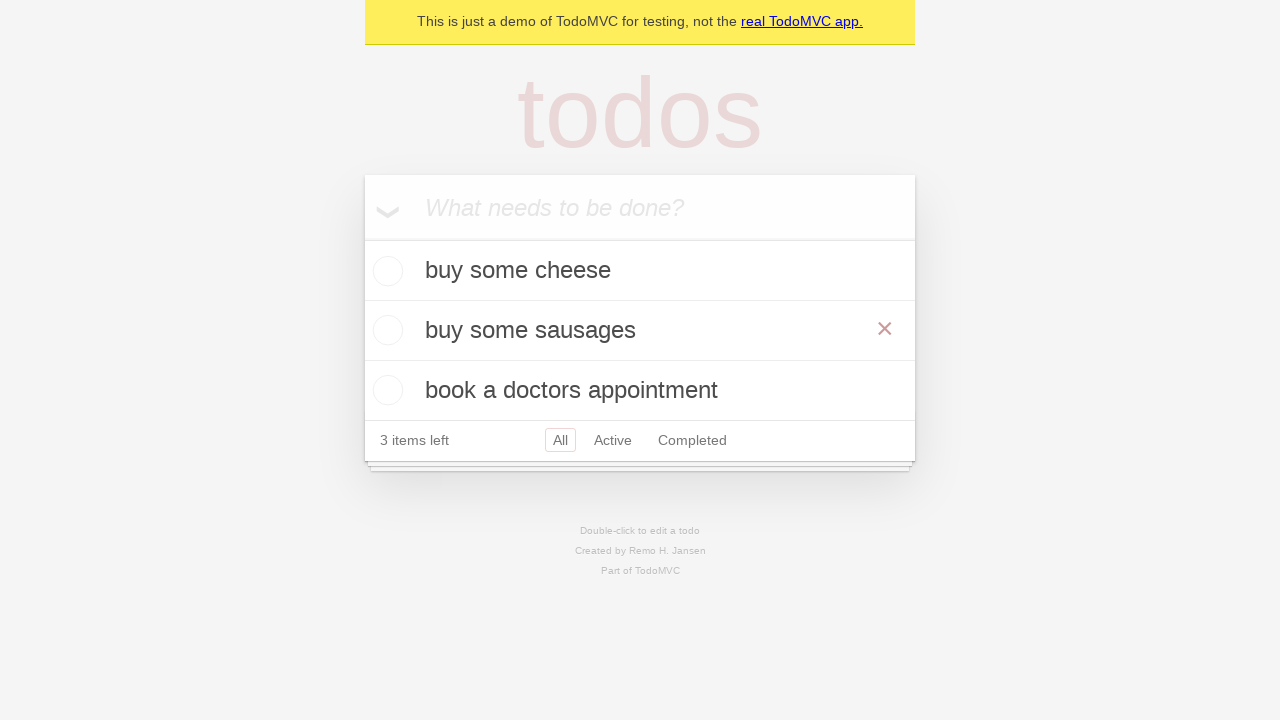